Tests Bootstrap tooltip functionality by hovering over a button element and retrieving the tooltip text from its data attribute

Starting URL: https://getbootstrap.com/docs/5.3/components/tooltips/

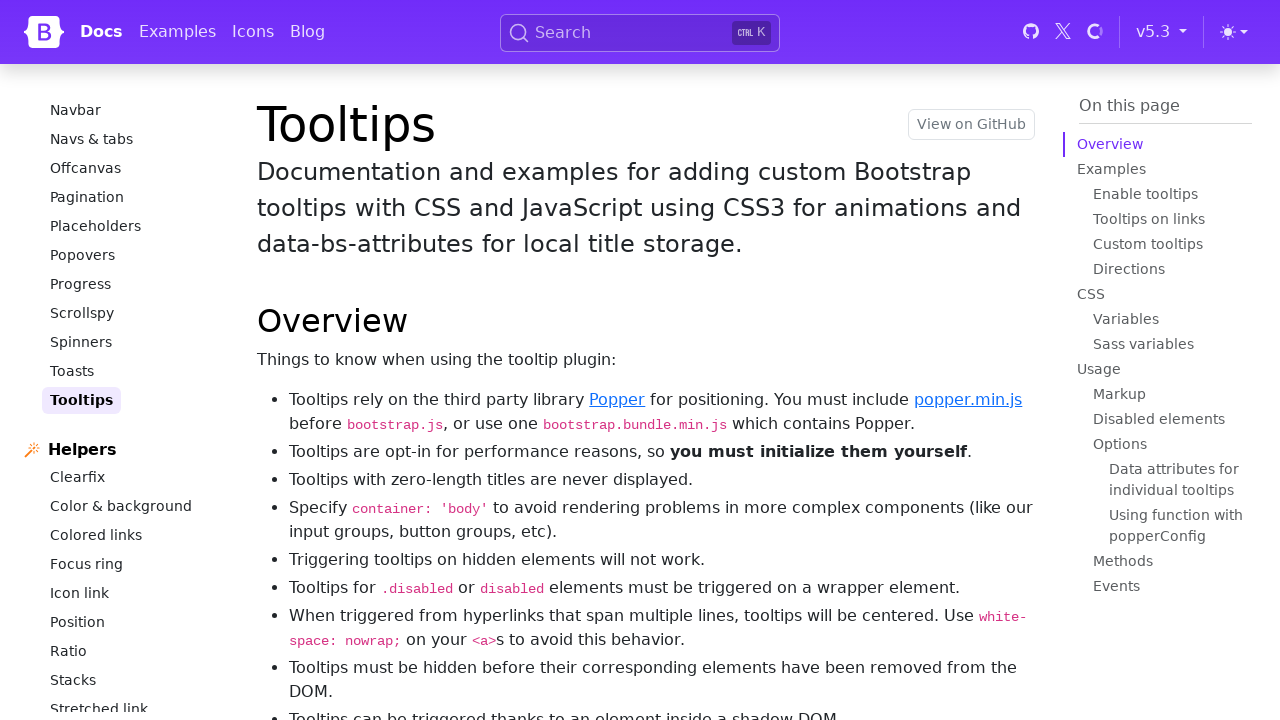

Located the first tooltip button element
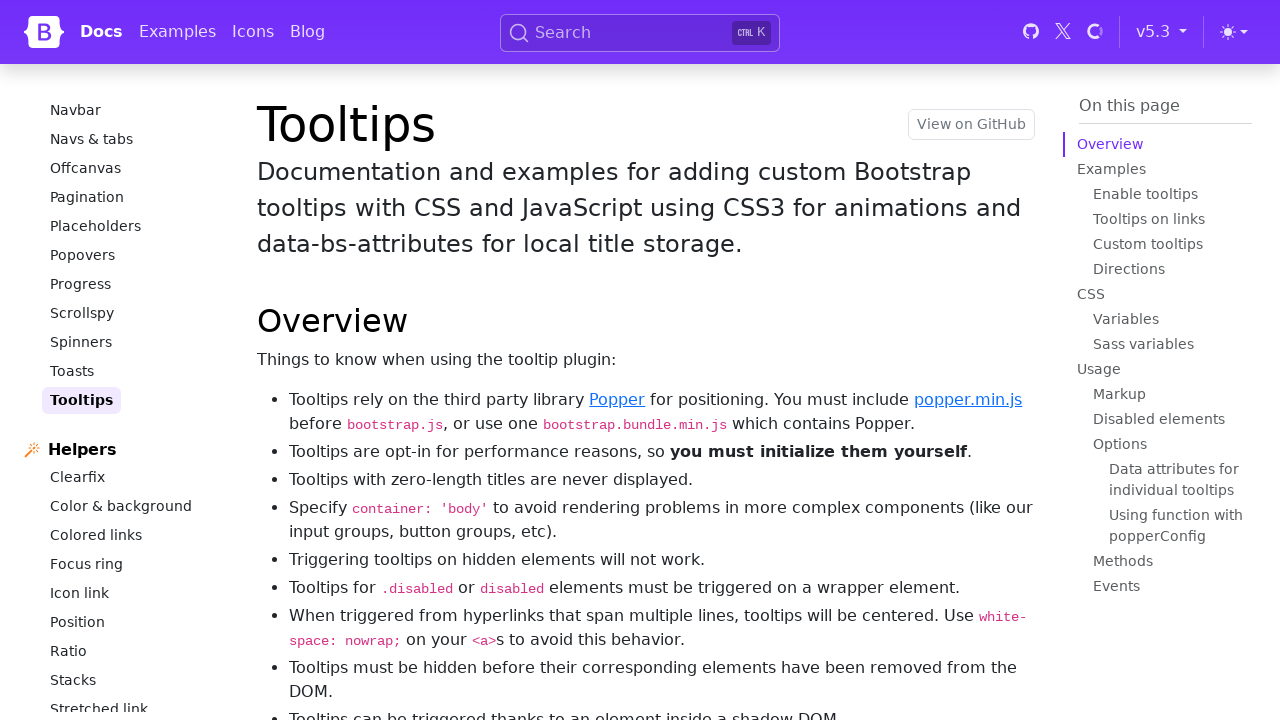

Located the parent container of the tooltip button
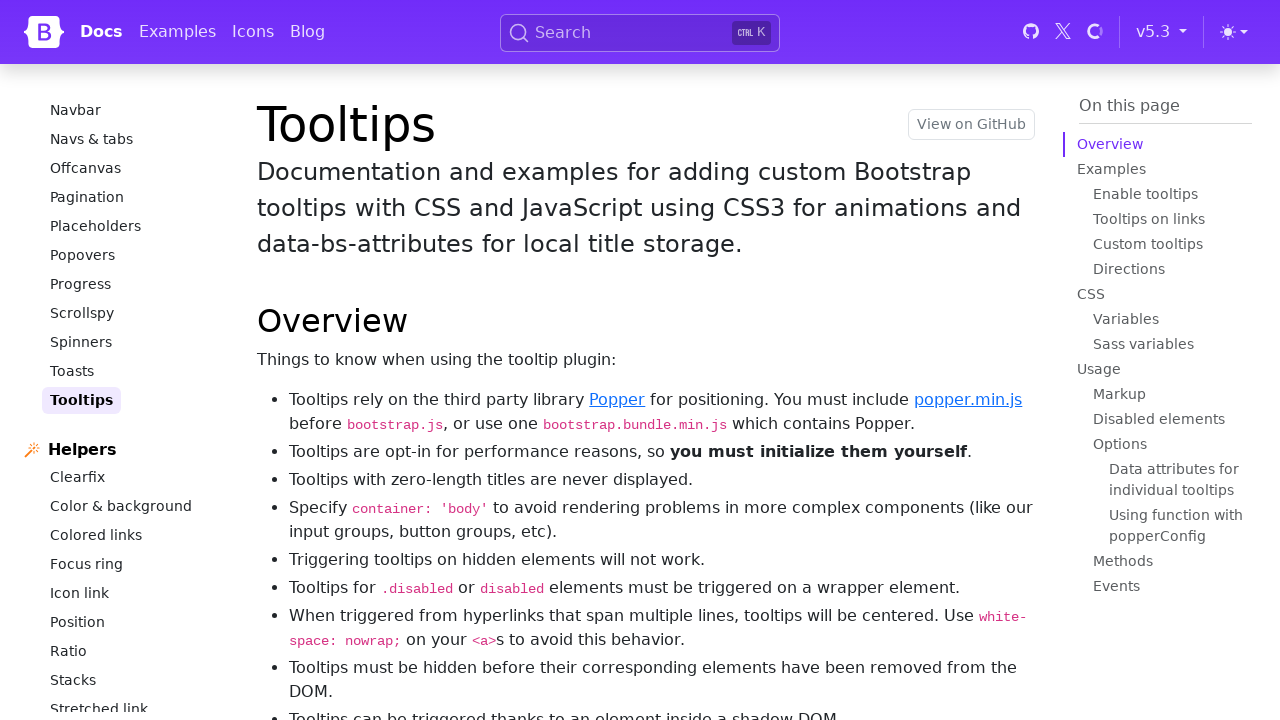

Scrolled tooltip container into view
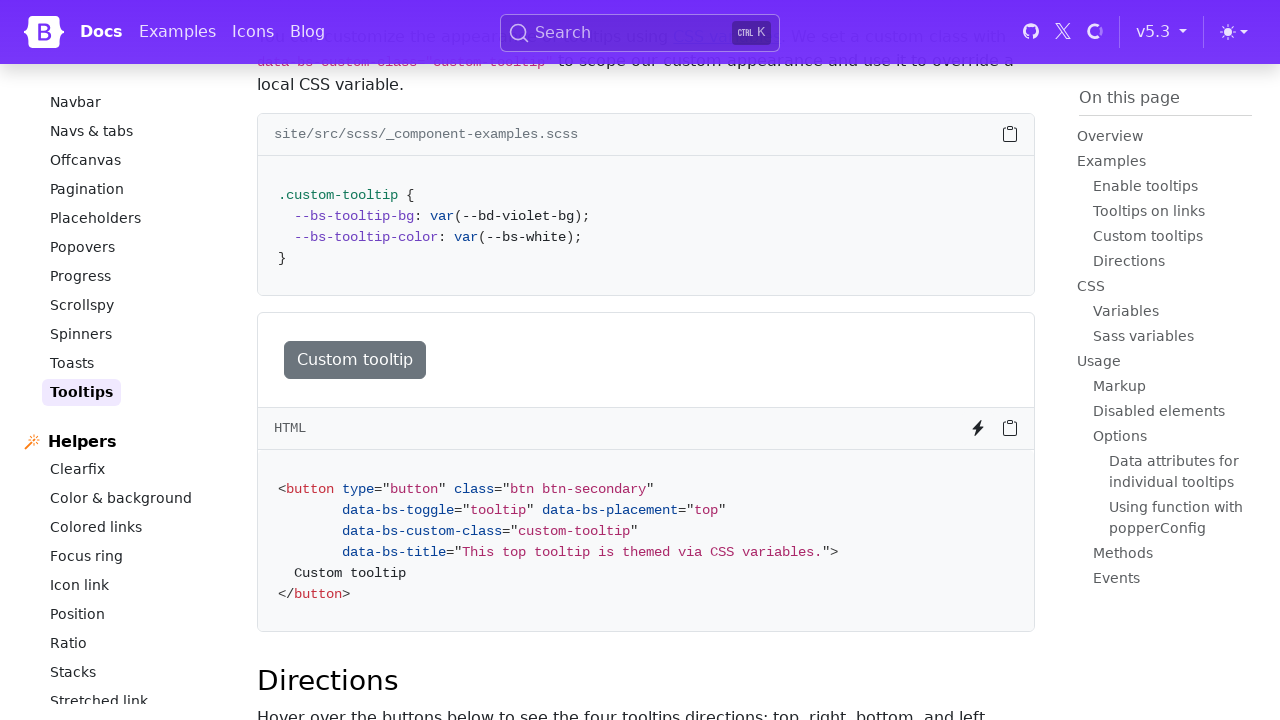

Hovered over the tooltip button to trigger tooltip display at (355, 360) on (//button[@class='btn btn-secondary'])[1]
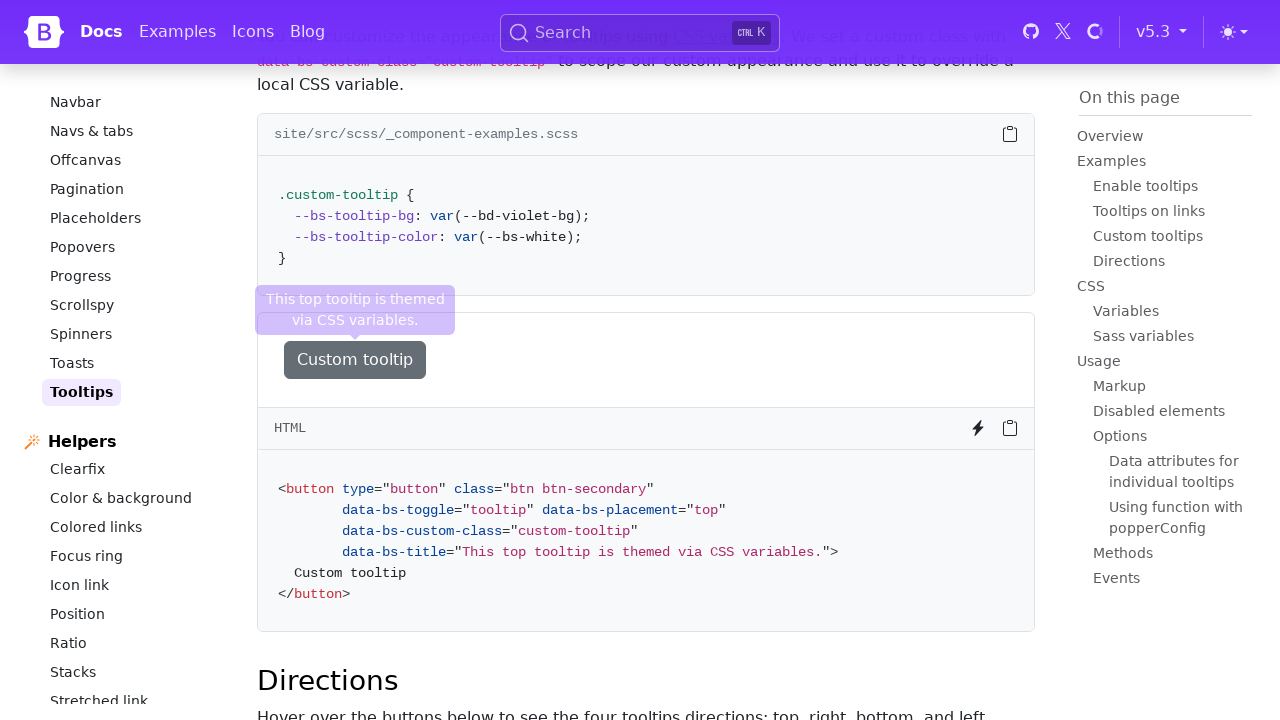

Retrieved tooltip text from data-bs-title attribute: This top tooltip is themed via CSS variables.
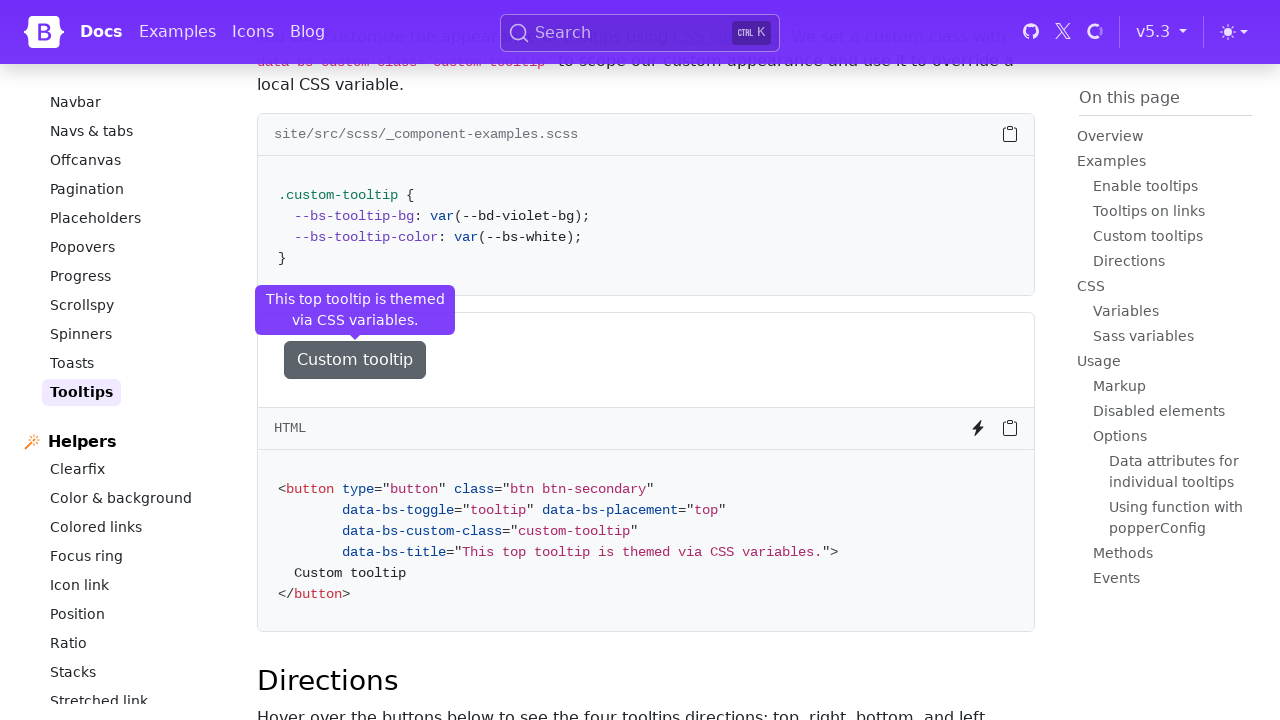

Printed tooltip text to console: This top tooltip is themed via CSS variables.
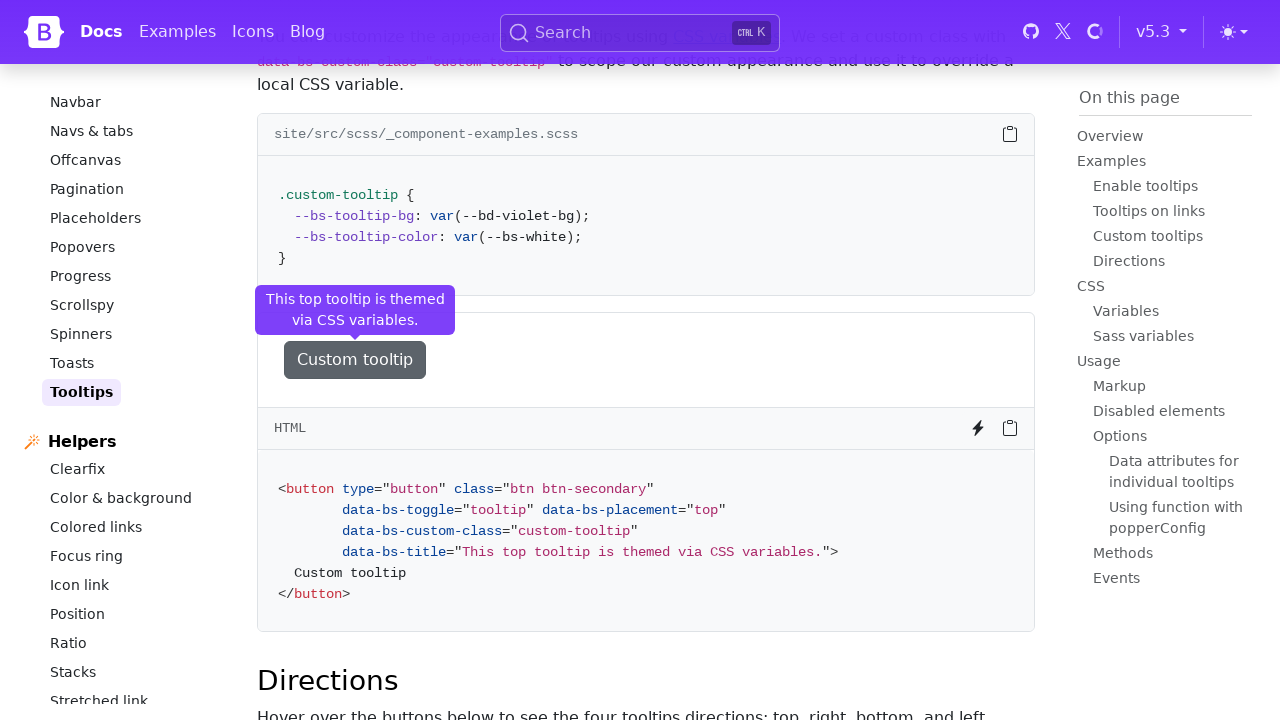

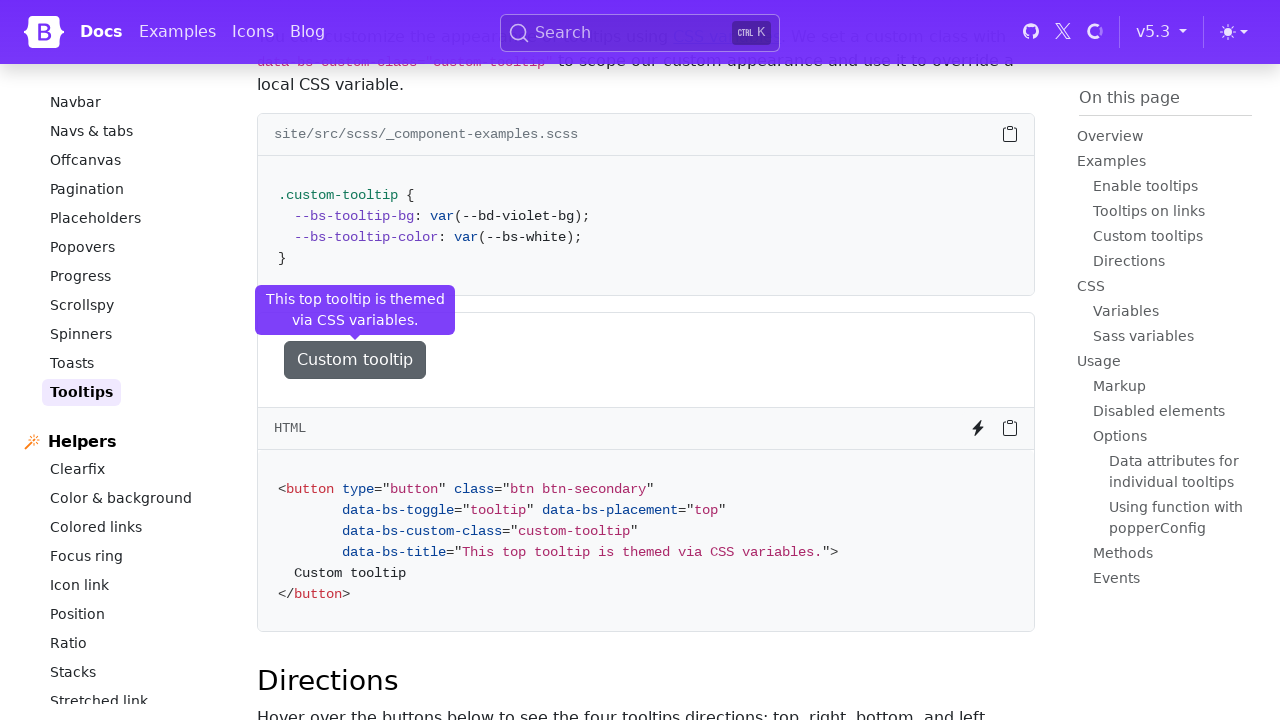